Tests a registration form by filling all required fields with text and submitting the form, then verifies successful registration by checking for a congratulations message

Starting URL: http://suninjuly.github.io/registration1.html

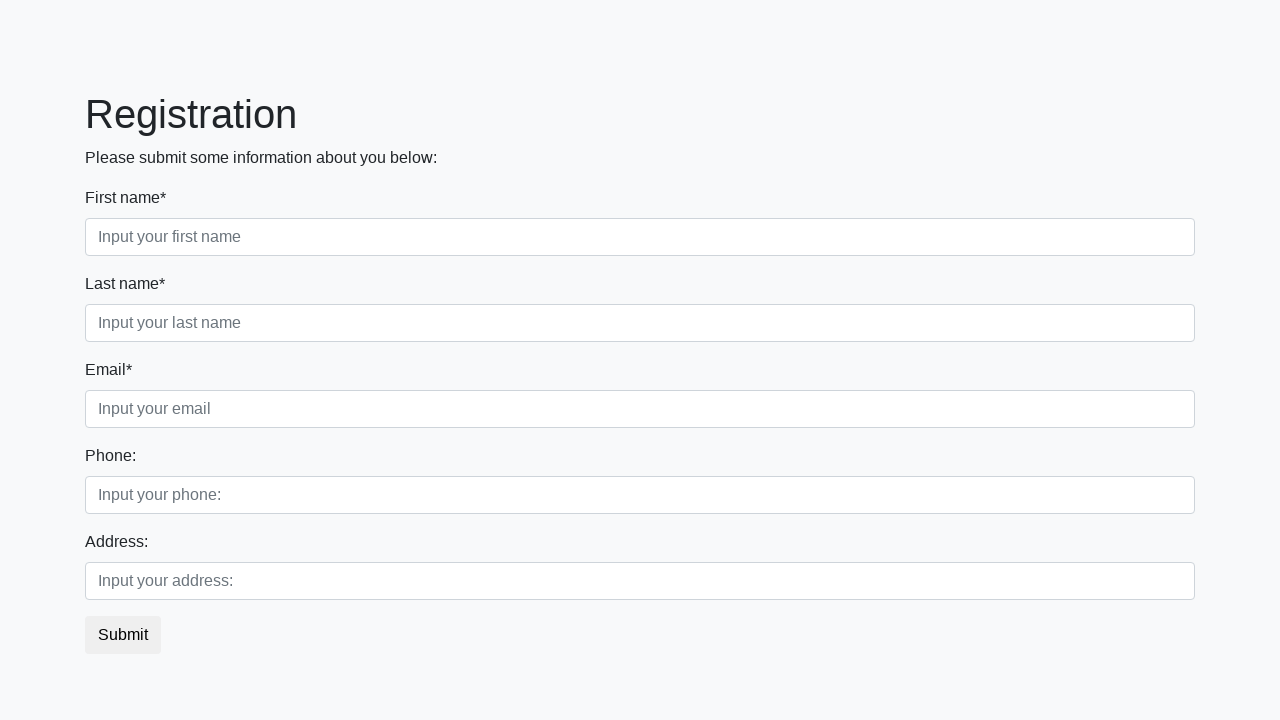

Navigated to registration form page
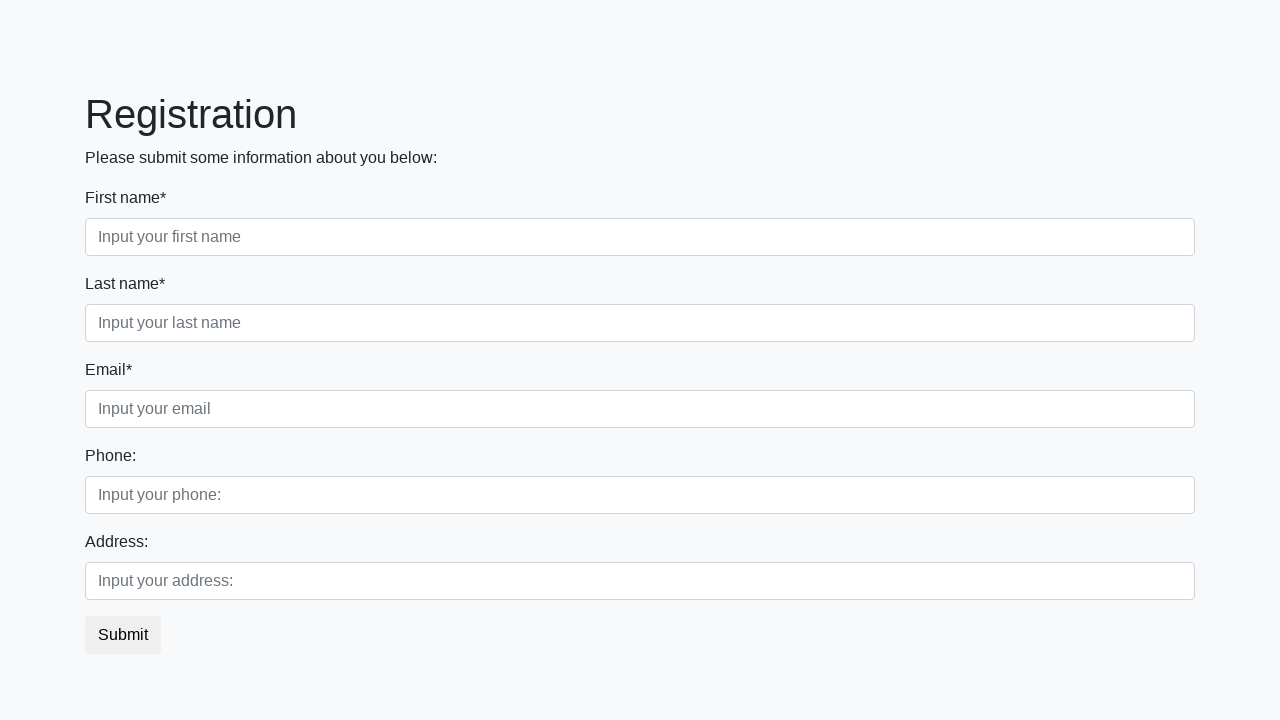

Found 3 required input fields
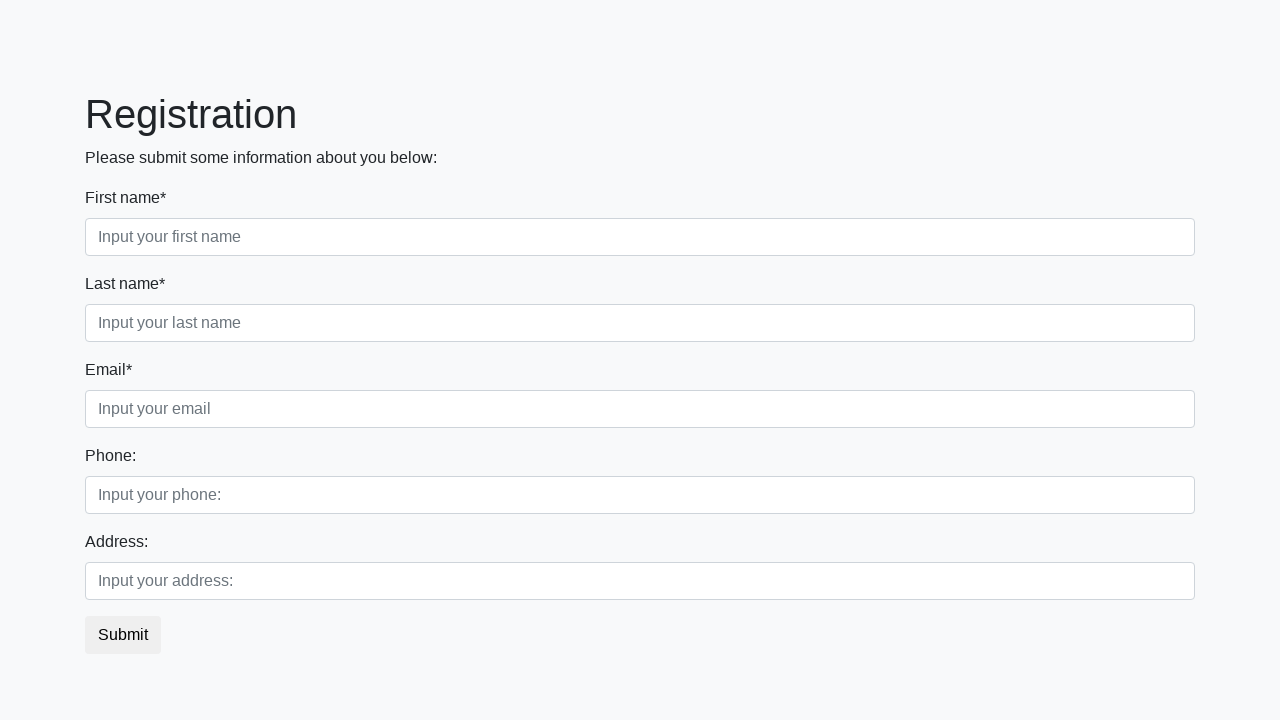

Filled required field 1 with 'testdata' on [required] >> nth=0
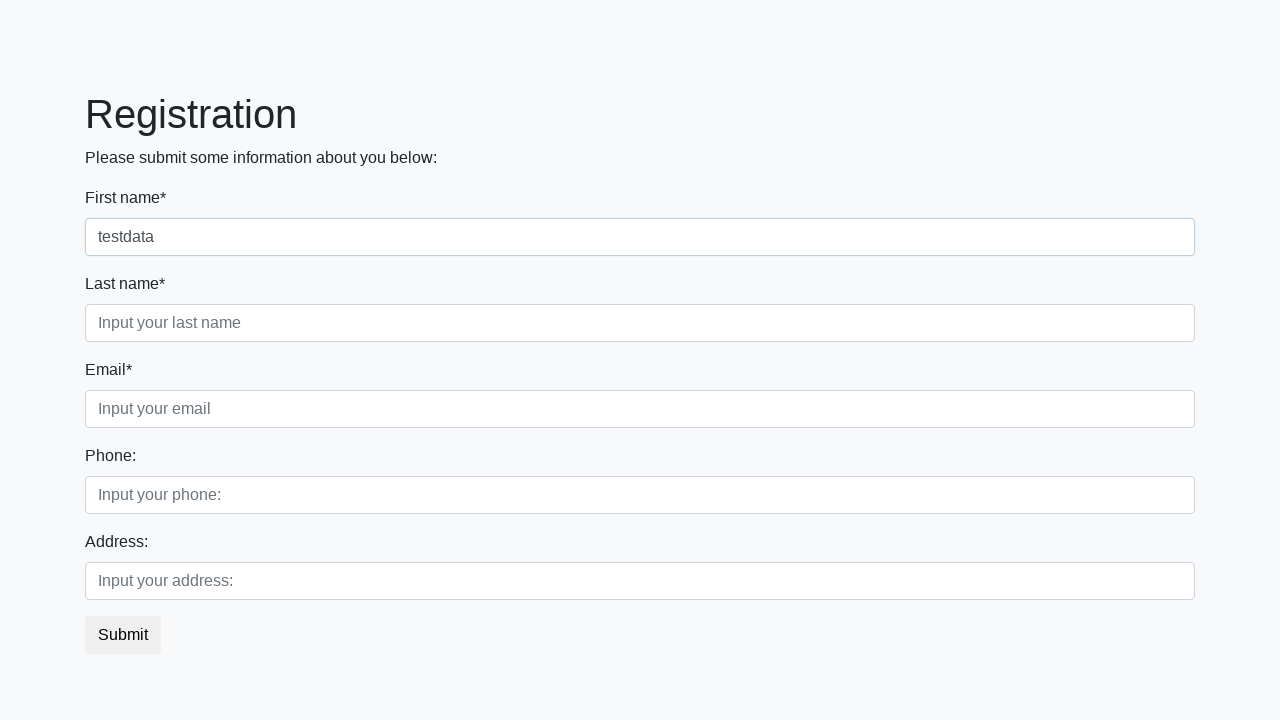

Filled required field 2 with 'testdata' on [required] >> nth=1
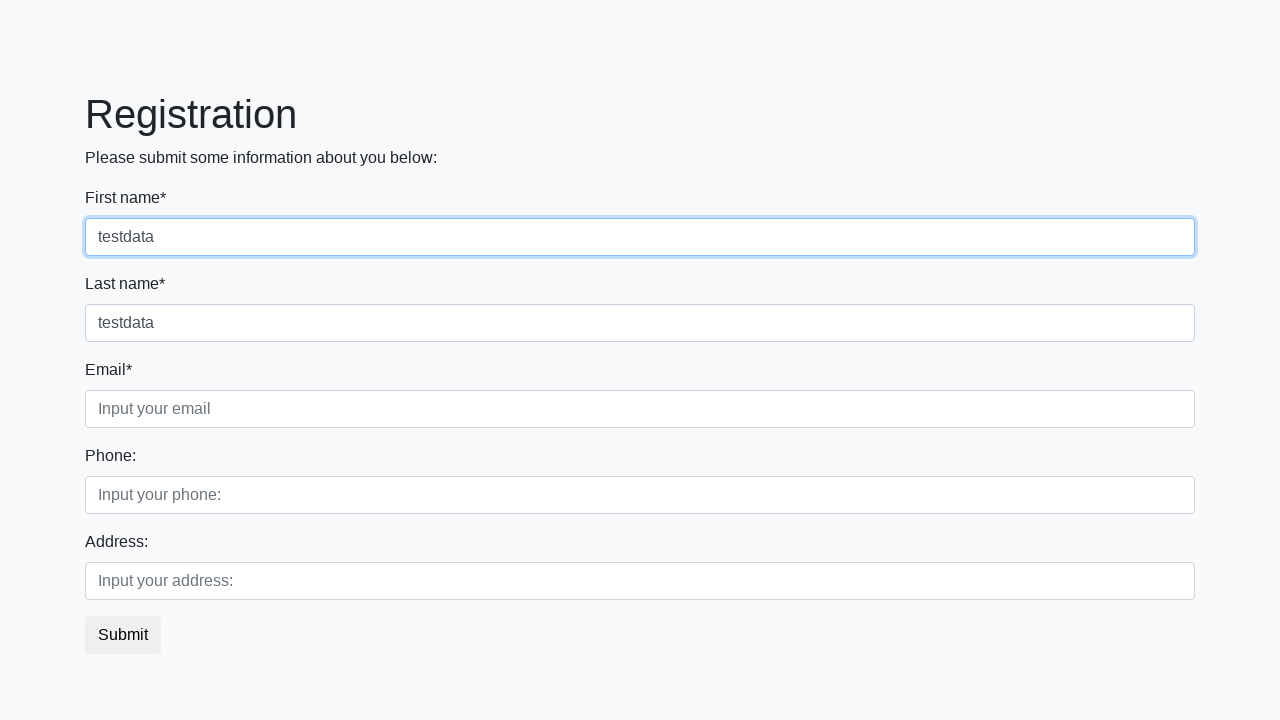

Filled required field 3 with 'testdata' on [required] >> nth=2
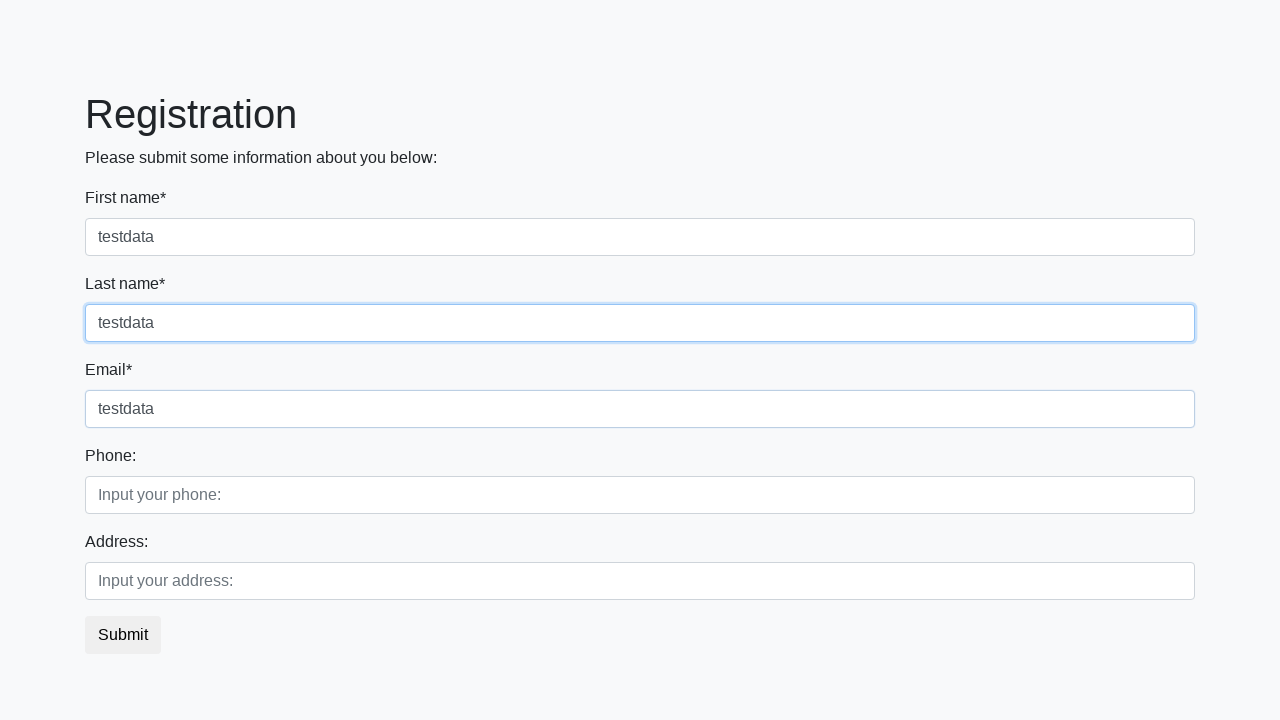

Clicked the submit button to register at (123, 635) on button.btn
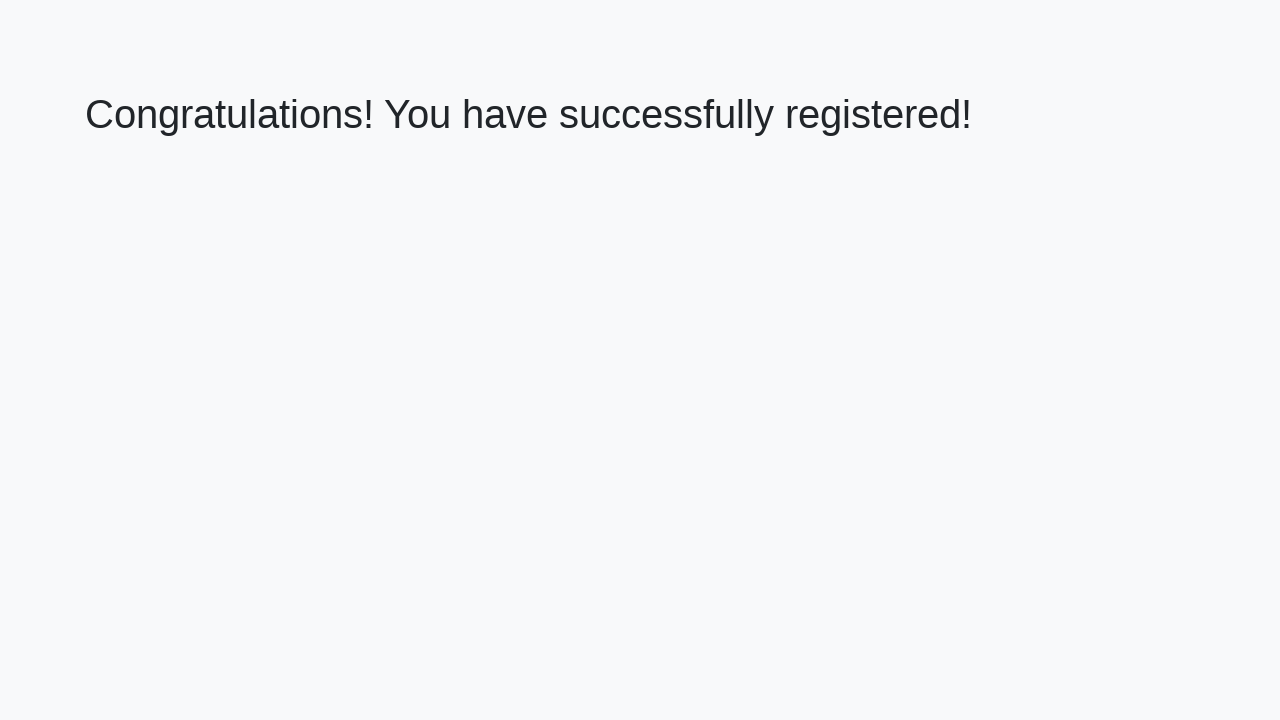

Success message heading loaded
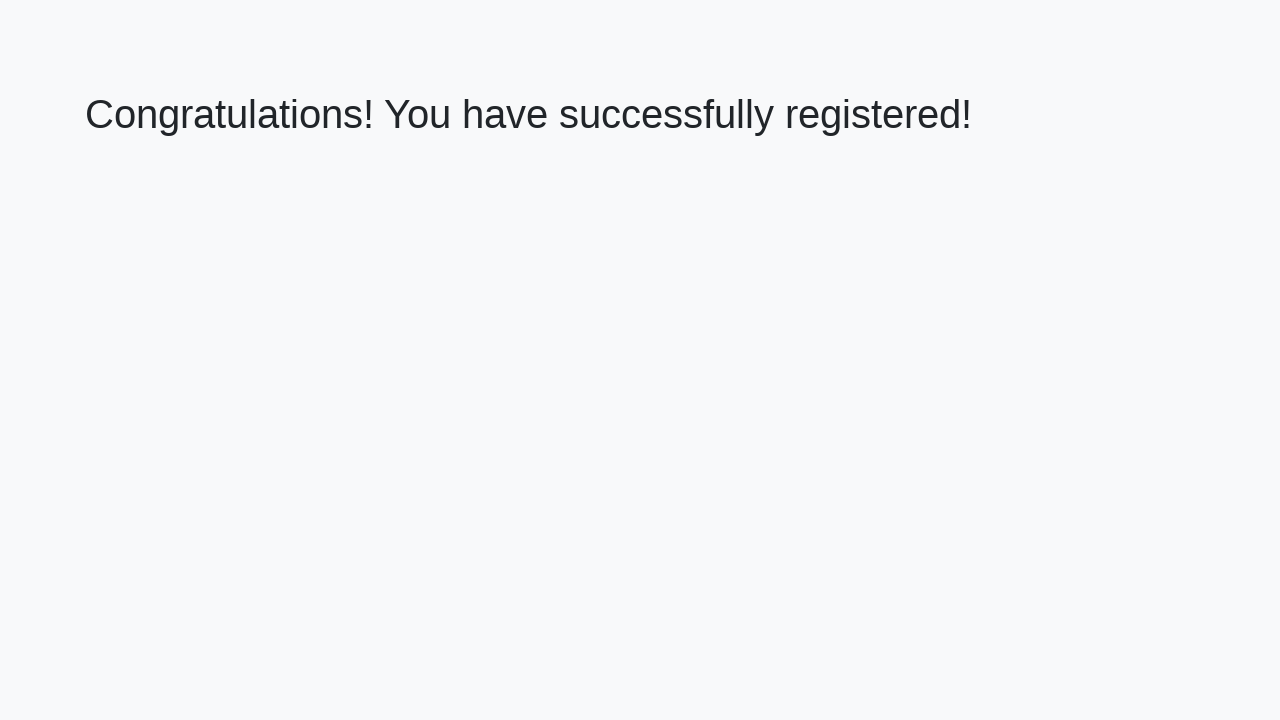

Retrieved welcome text: 'Congratulations! You have successfully registered!'
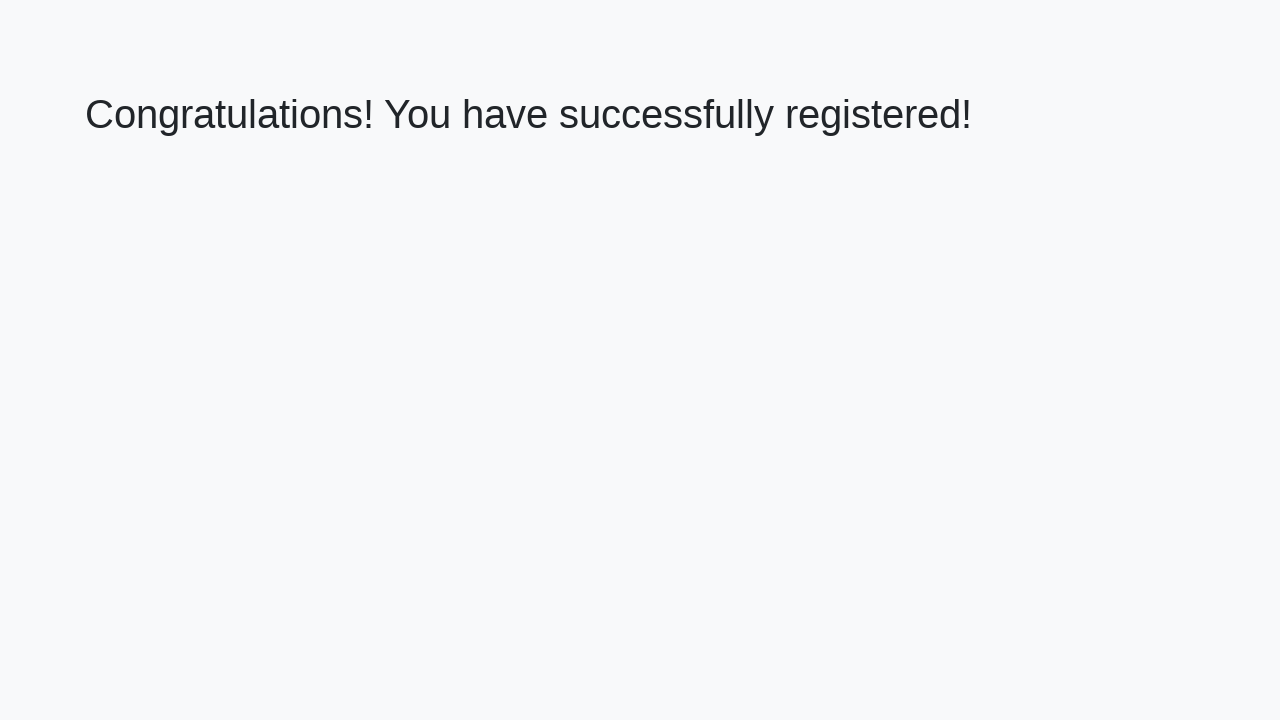

Verified congratulations message - registration successful
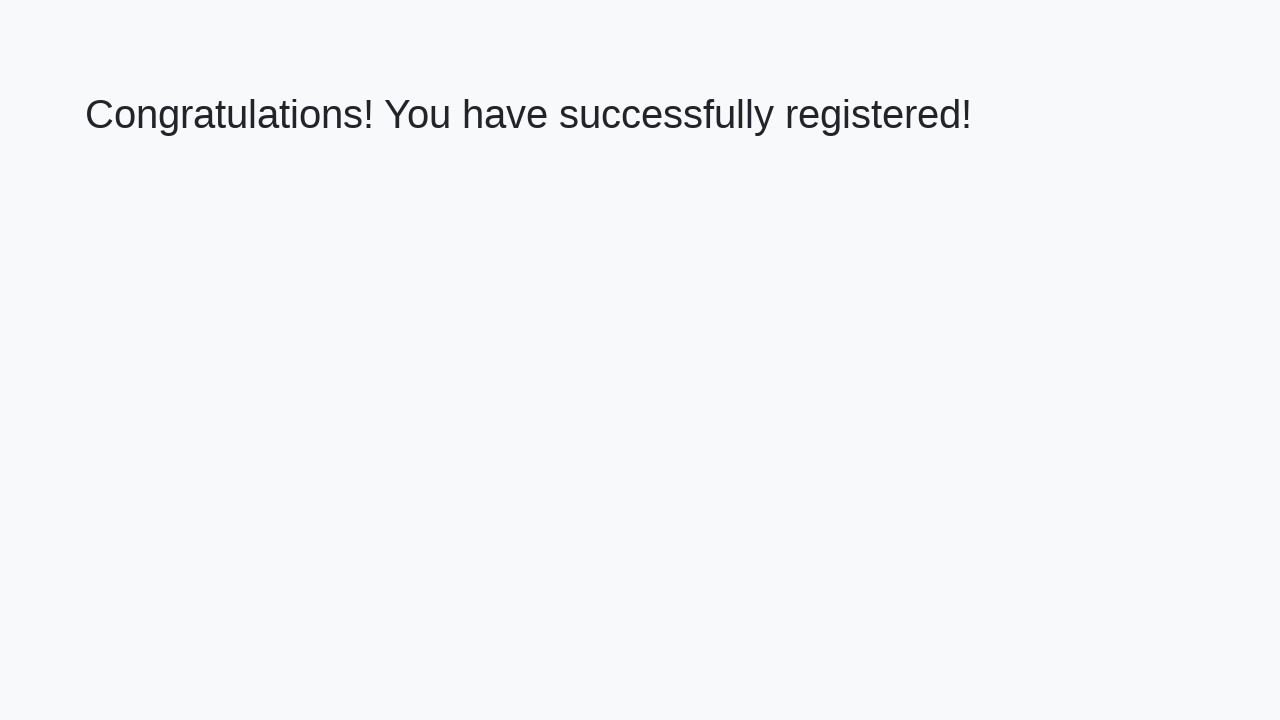

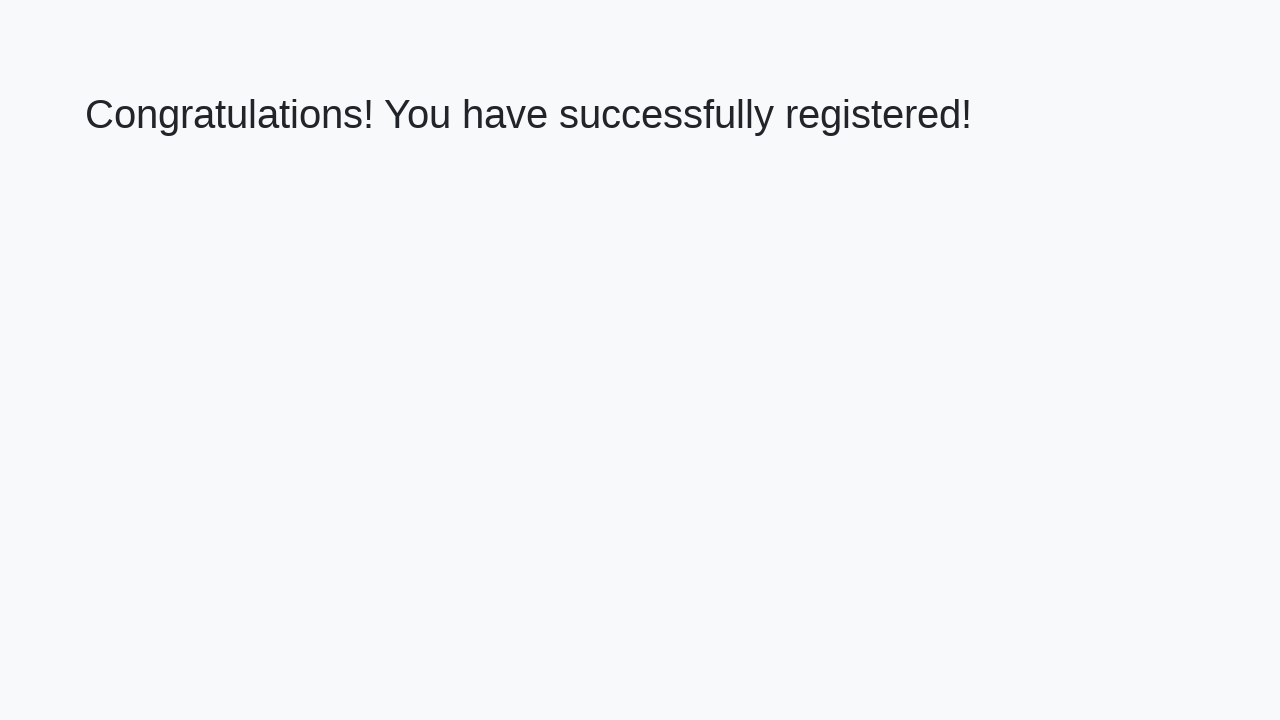